Tests the date picker functionality on SpiceJet's flight booking page by clicking on the departure date field, navigating to find a specific month/year, and selecting a specific date (24th).

Starting URL: https://www.spicejet.com/

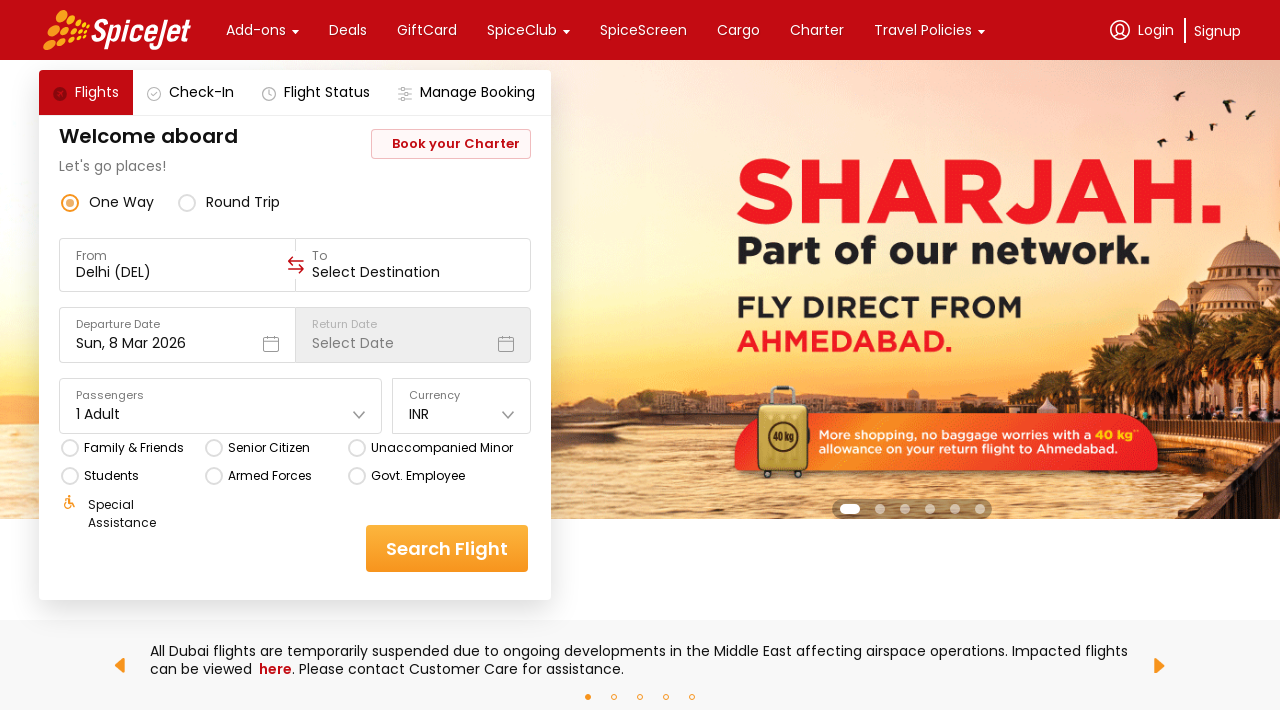

Clicked on Departure Date field to open the date picker at (177, 324) on xpath=//div[.='Departure Date']
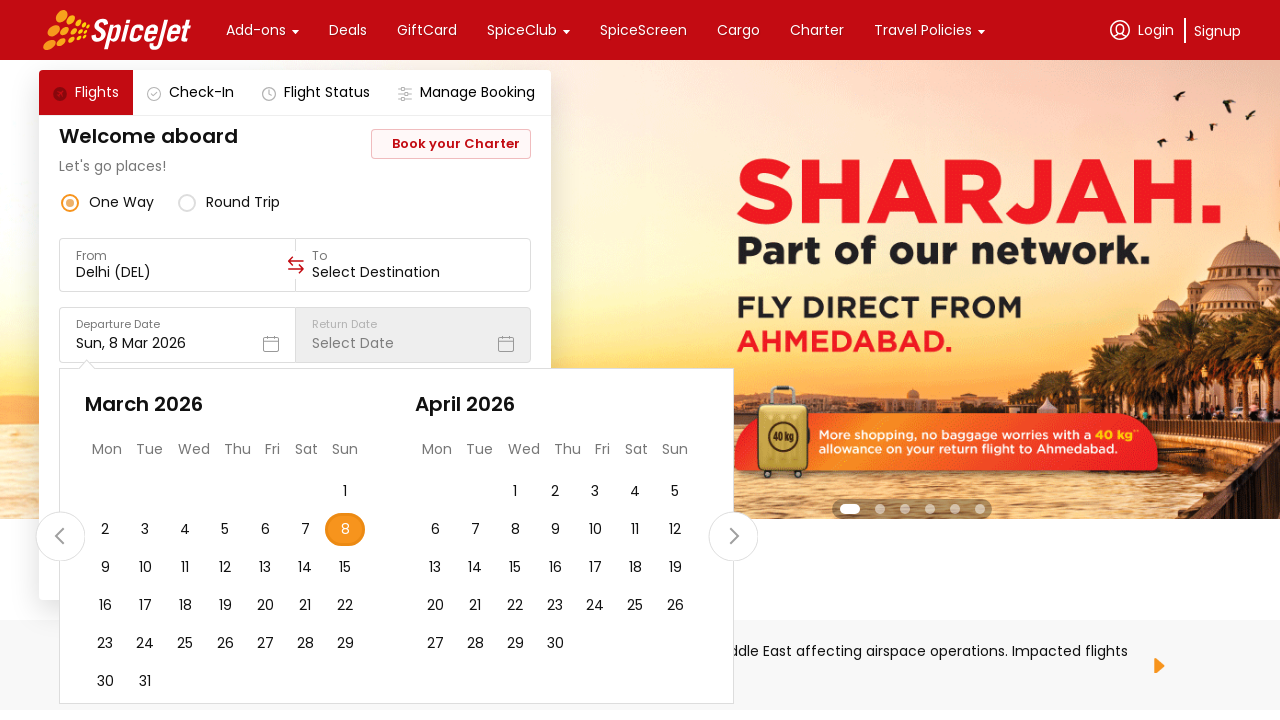

Calendar date picker appeared and loaded
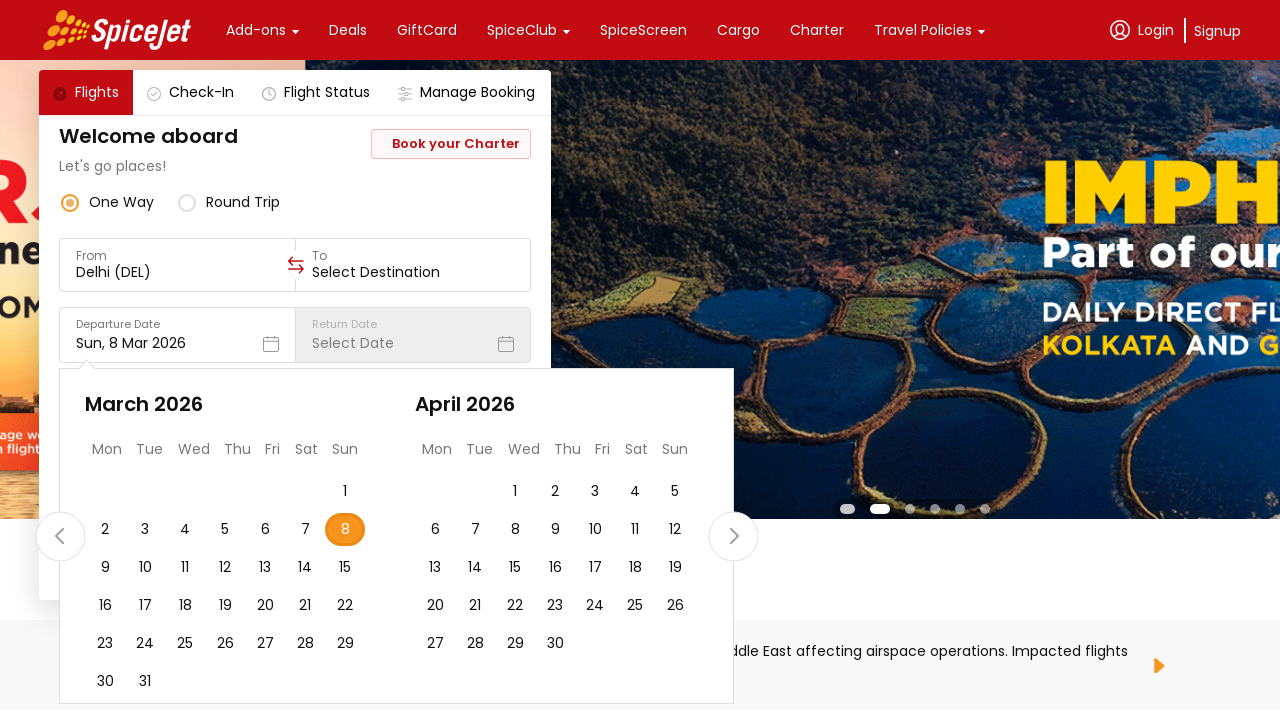

Retrieved all month/year header elements from the calendar
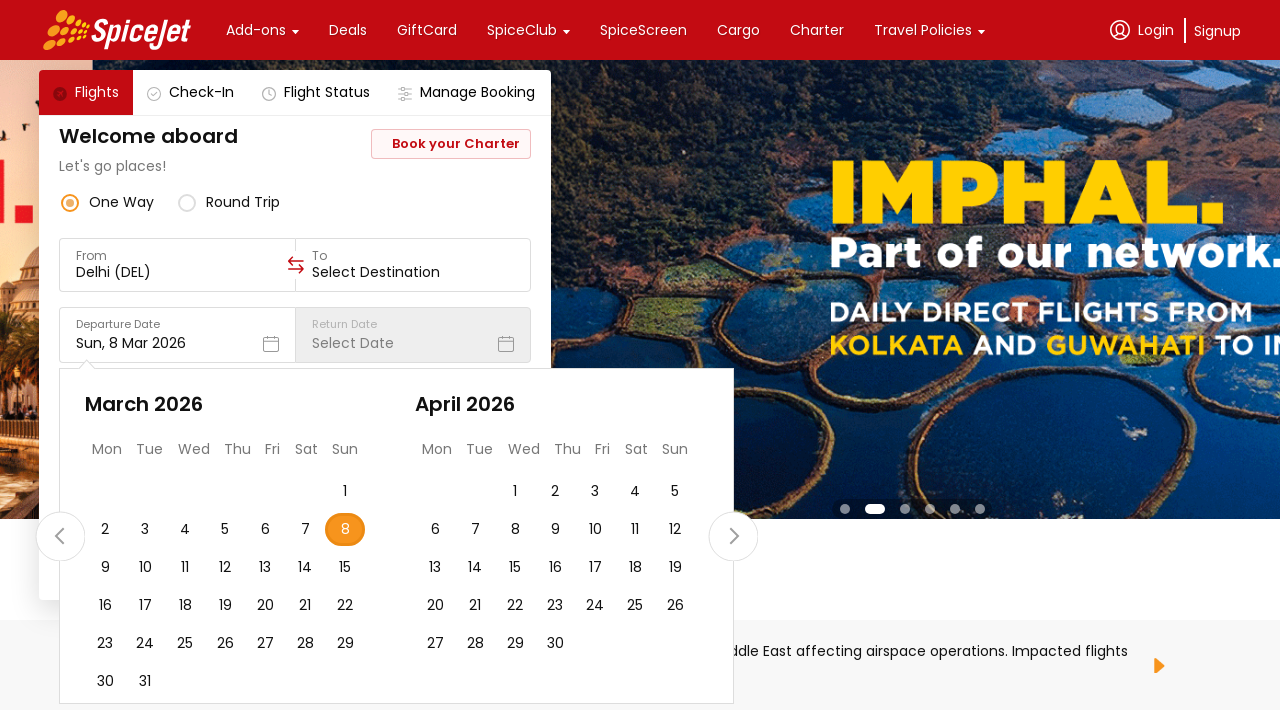

Date selection was reflected in the departure date field
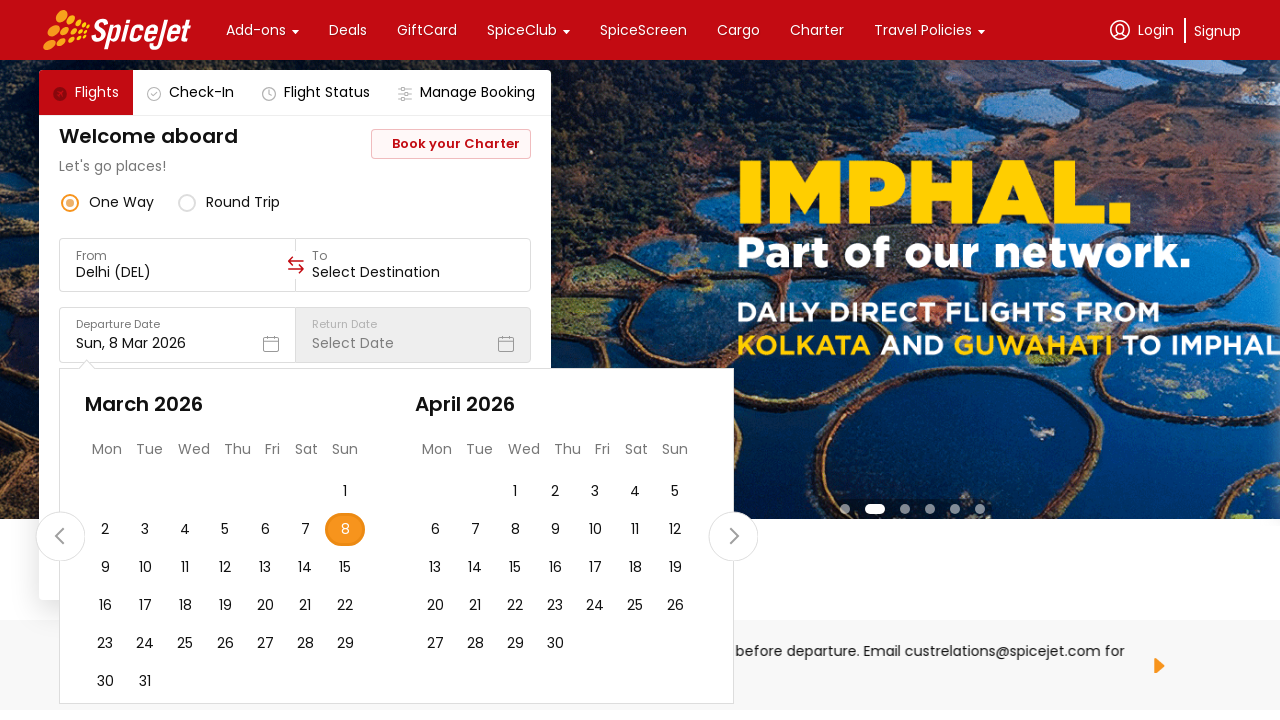

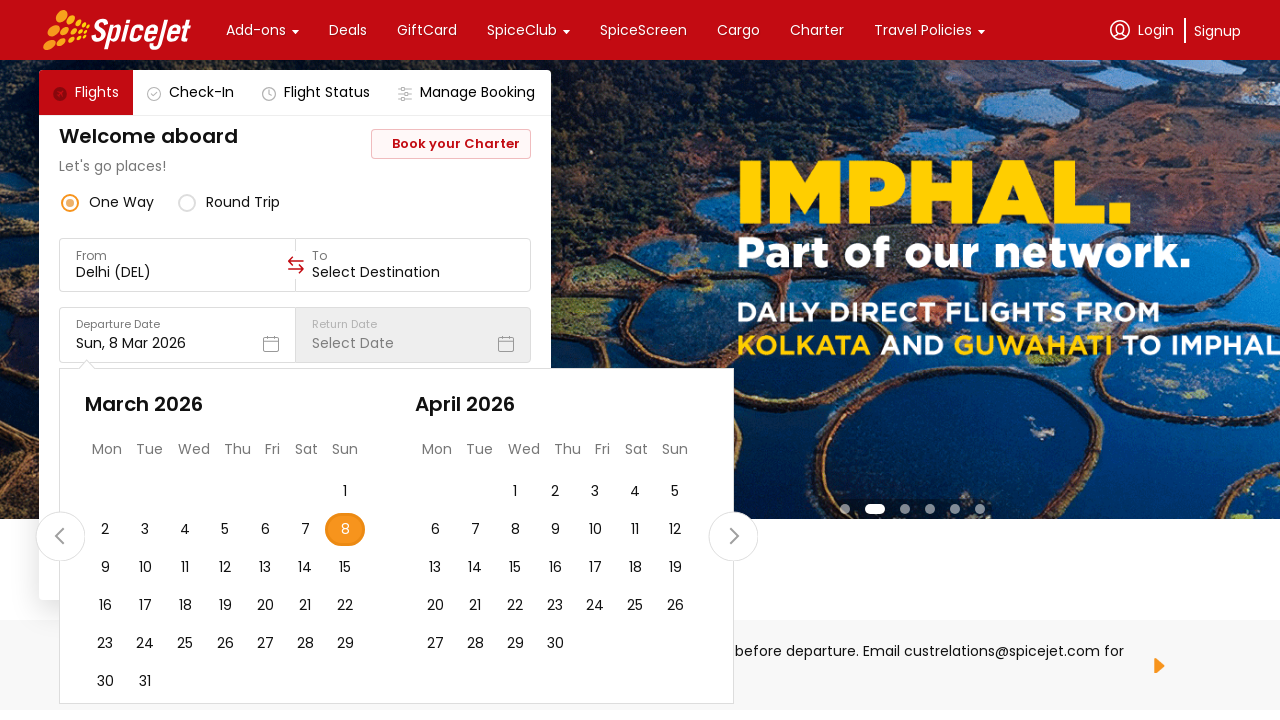